Tests that the current URL matches the expected Best Buy homepage URL

Starting URL: https://www.bestbuy.com/

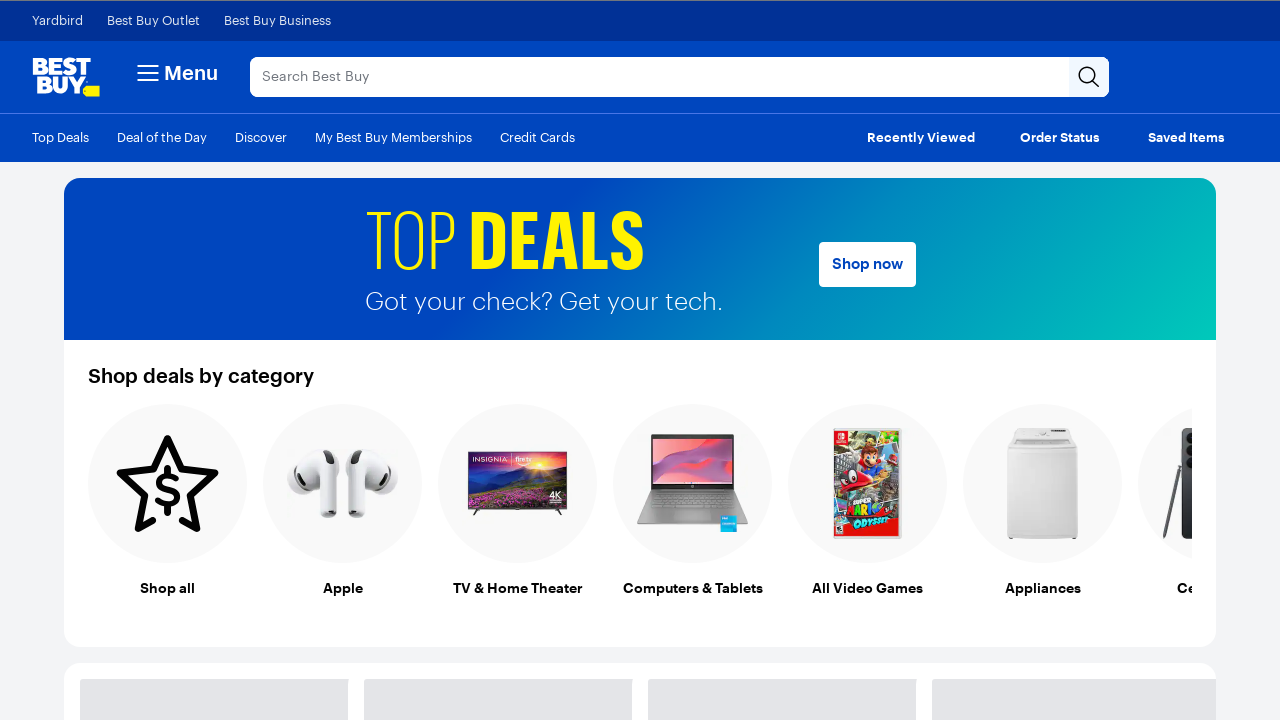

Verified current URL matches expected Best Buy homepage URL (https://www.bestbuy.com/)
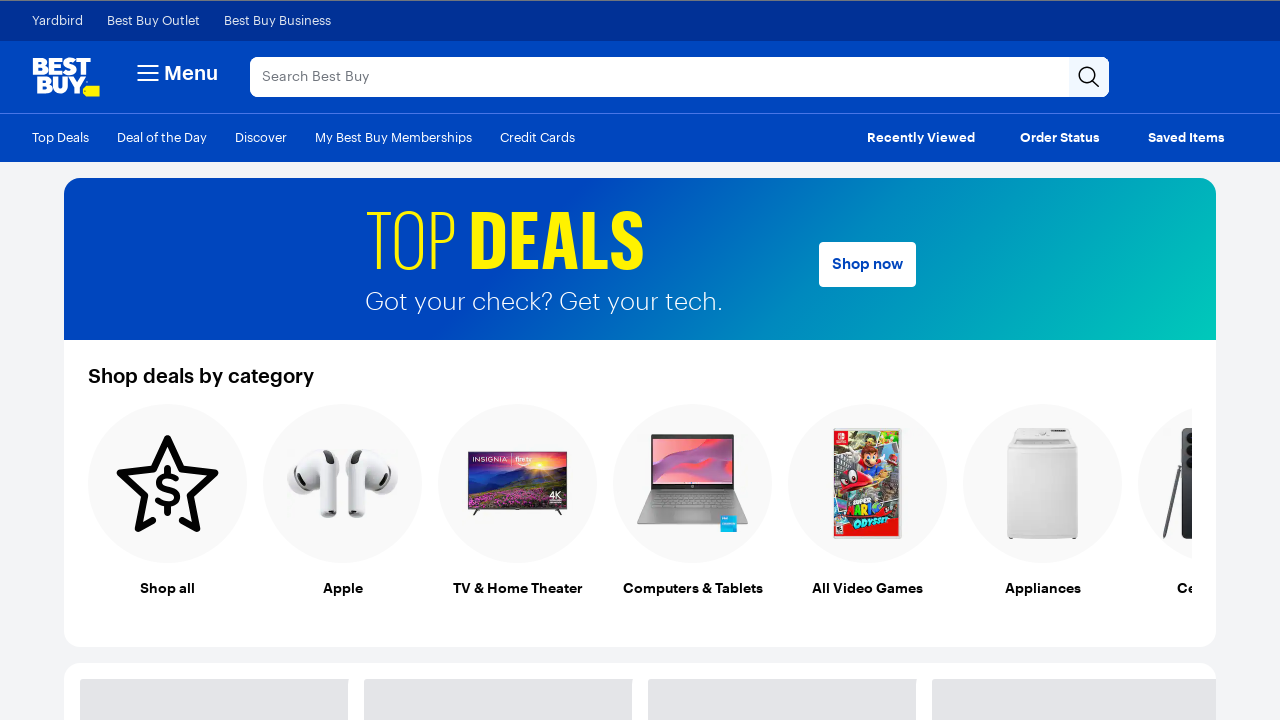

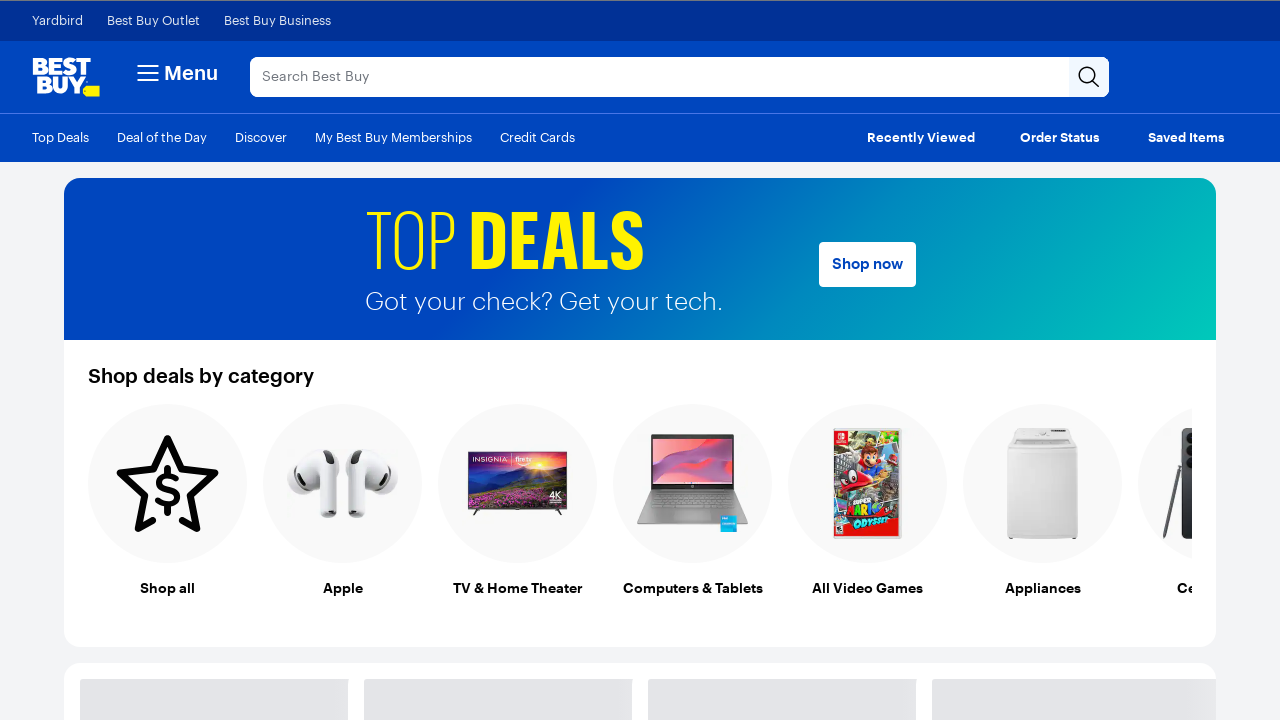